Tests dynamic loading functionality by clicking a start button and waiting for a hidden element to appear

Starting URL: https://the-internet.herokuapp.com/dynamic_loading/2

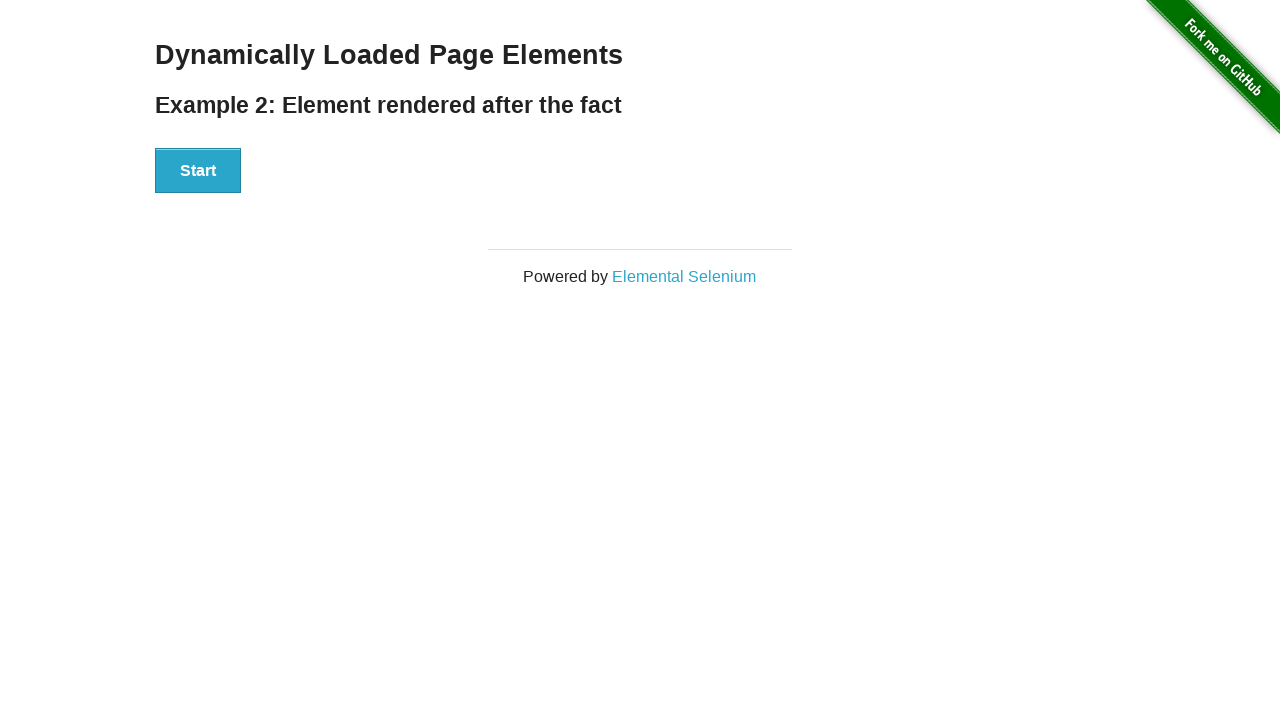

Clicked start button to trigger dynamic loading at (198, 171) on #start button
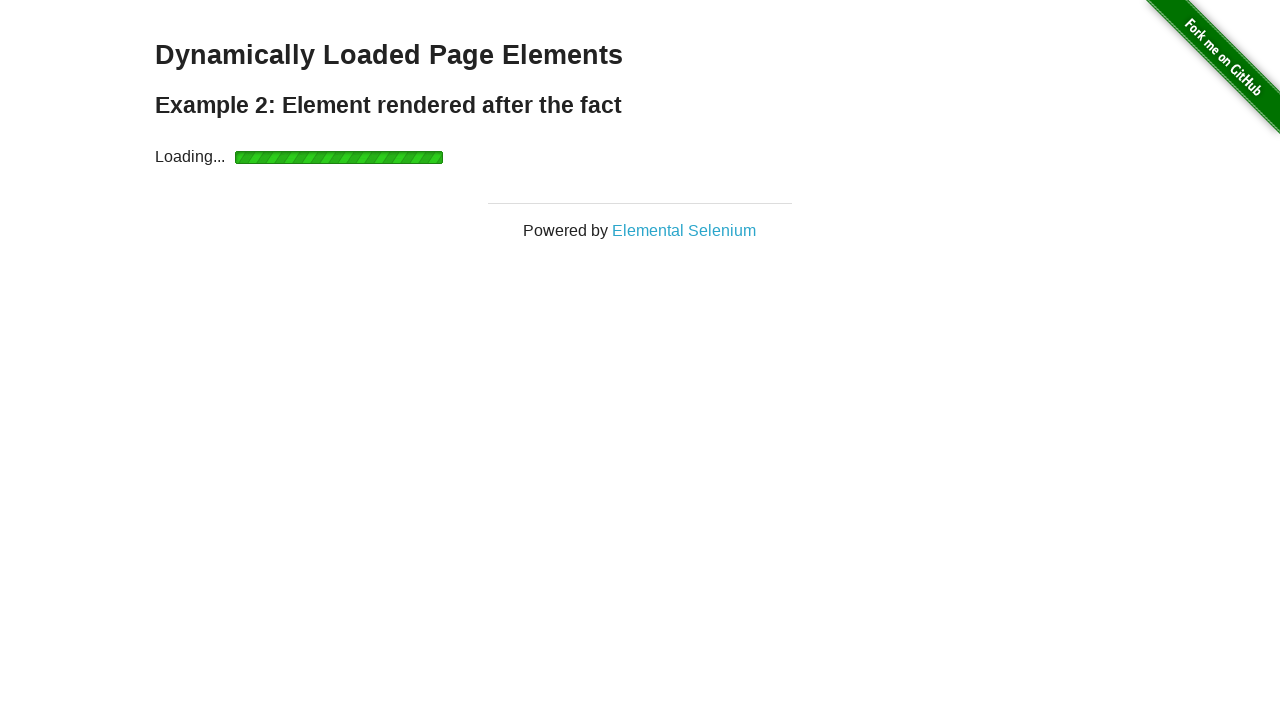

Waited for hidden element to become visible
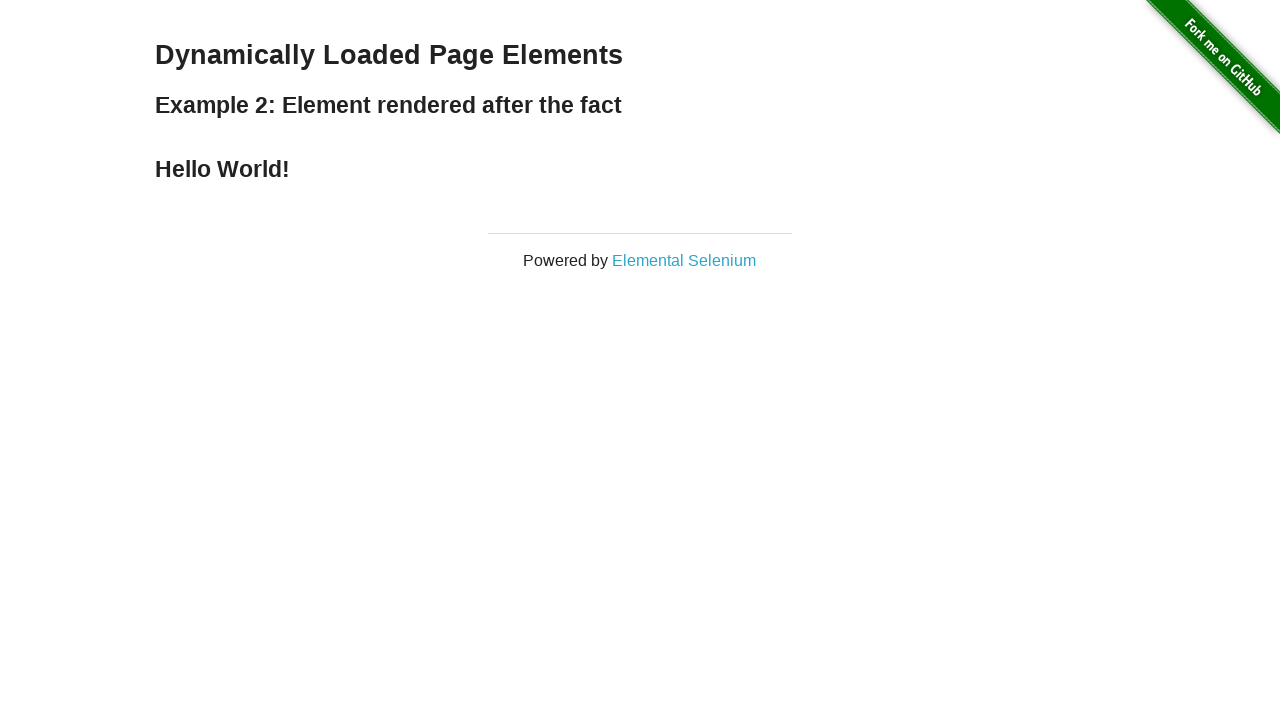

Located the finish element
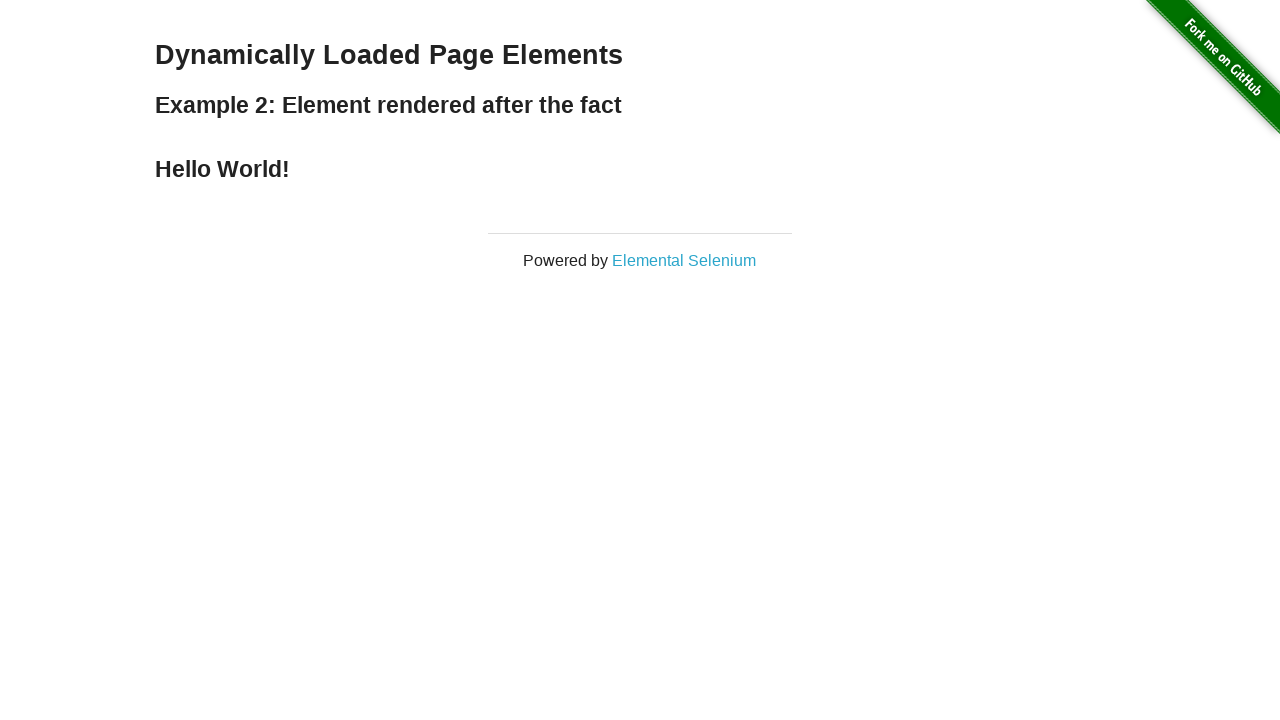

Verified that the finish element is now displayed
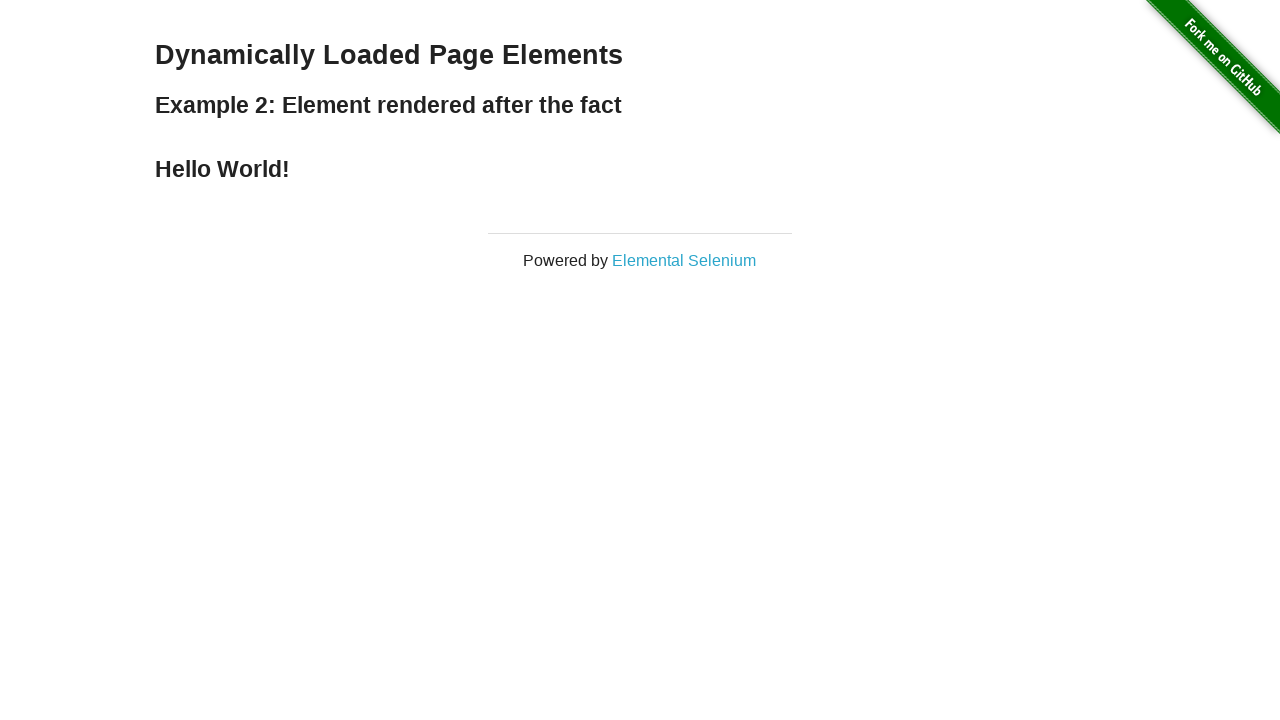

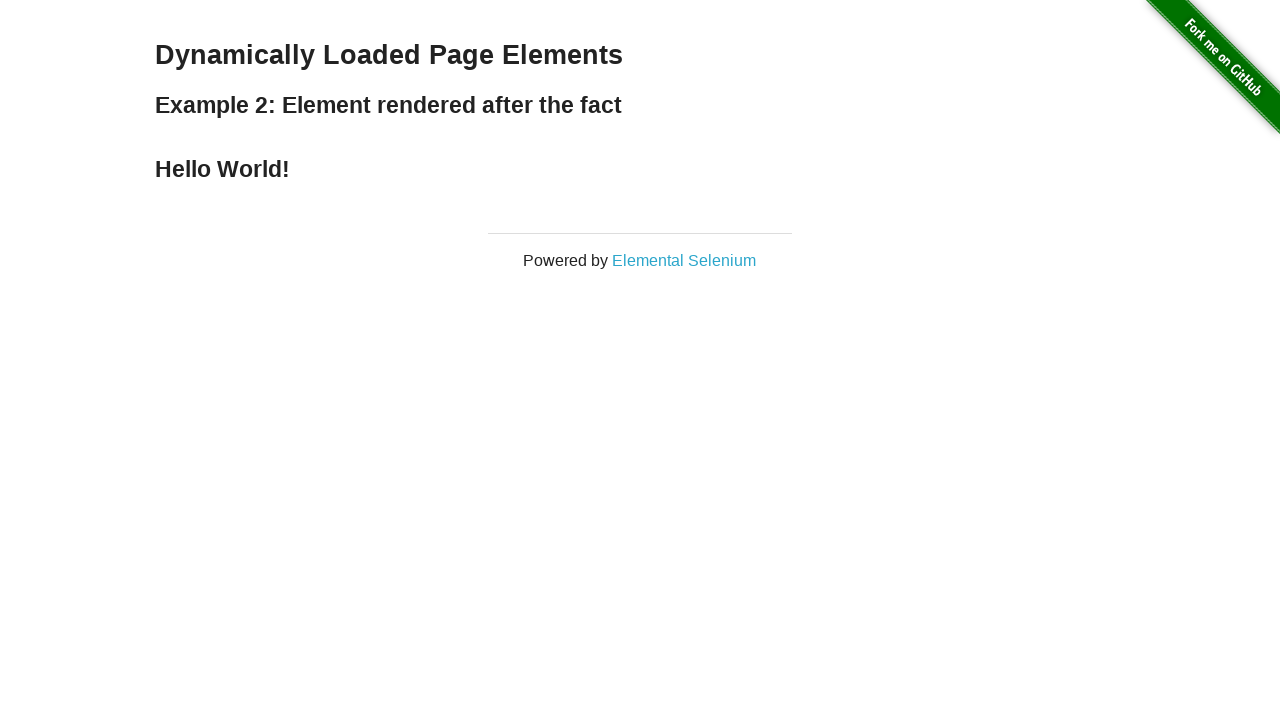